Tests double-click functionality by scrolling to a button, performing a double-click action on it, and accepting the resulting JavaScript alert dialog.

Starting URL: https://artoftesting.com/sampleSiteForSelenium

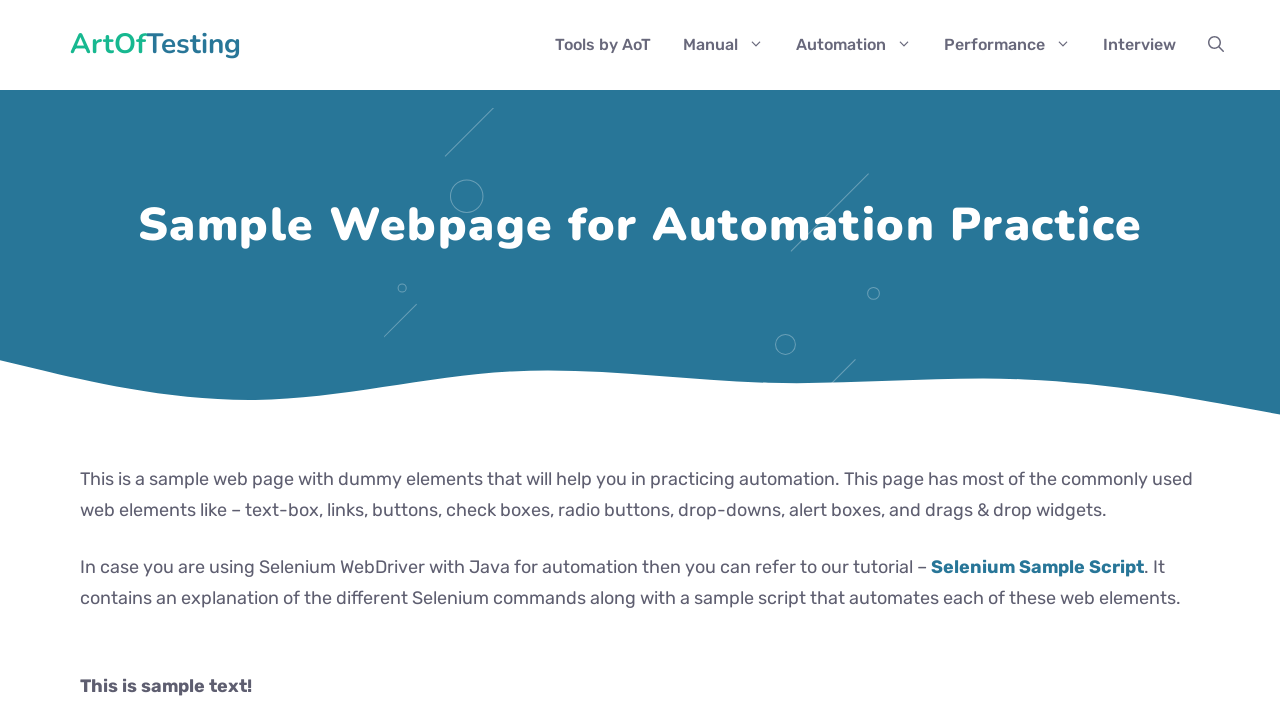

Scrolled double-click button into view using PageDown key on #dblClkBtn
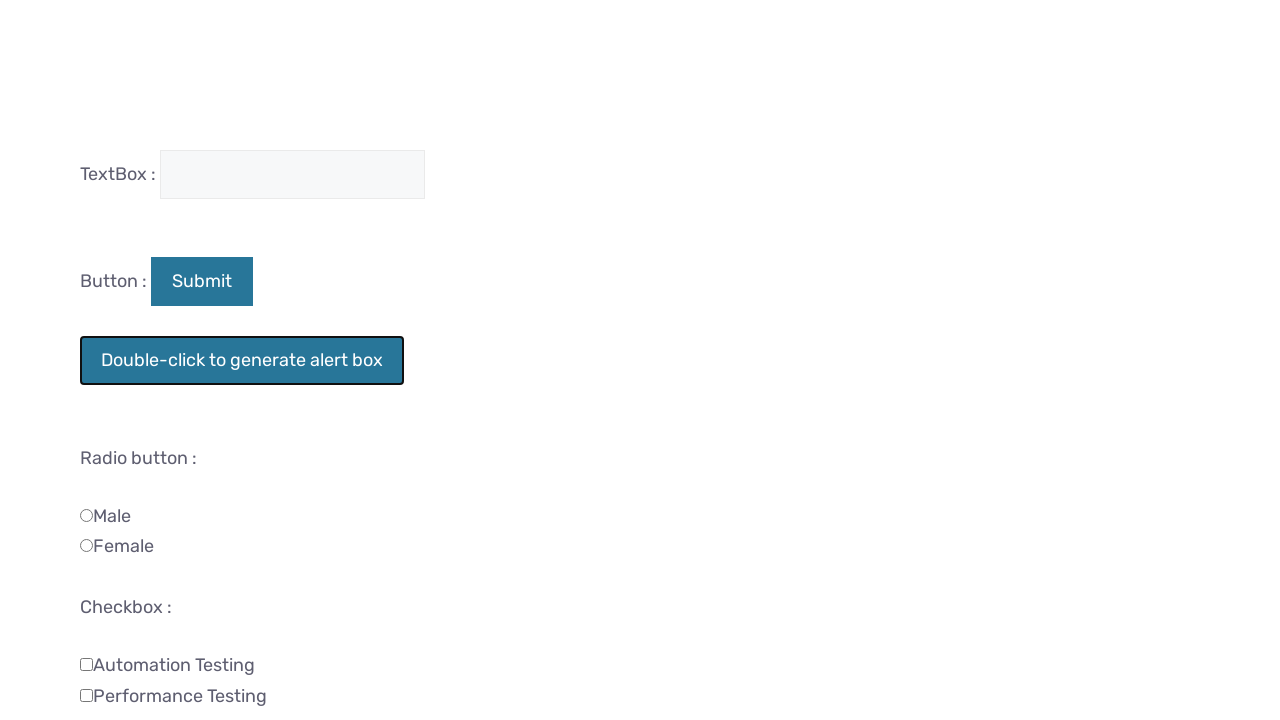

Performed double-click action on the button at (242, 361) on #dblClkBtn
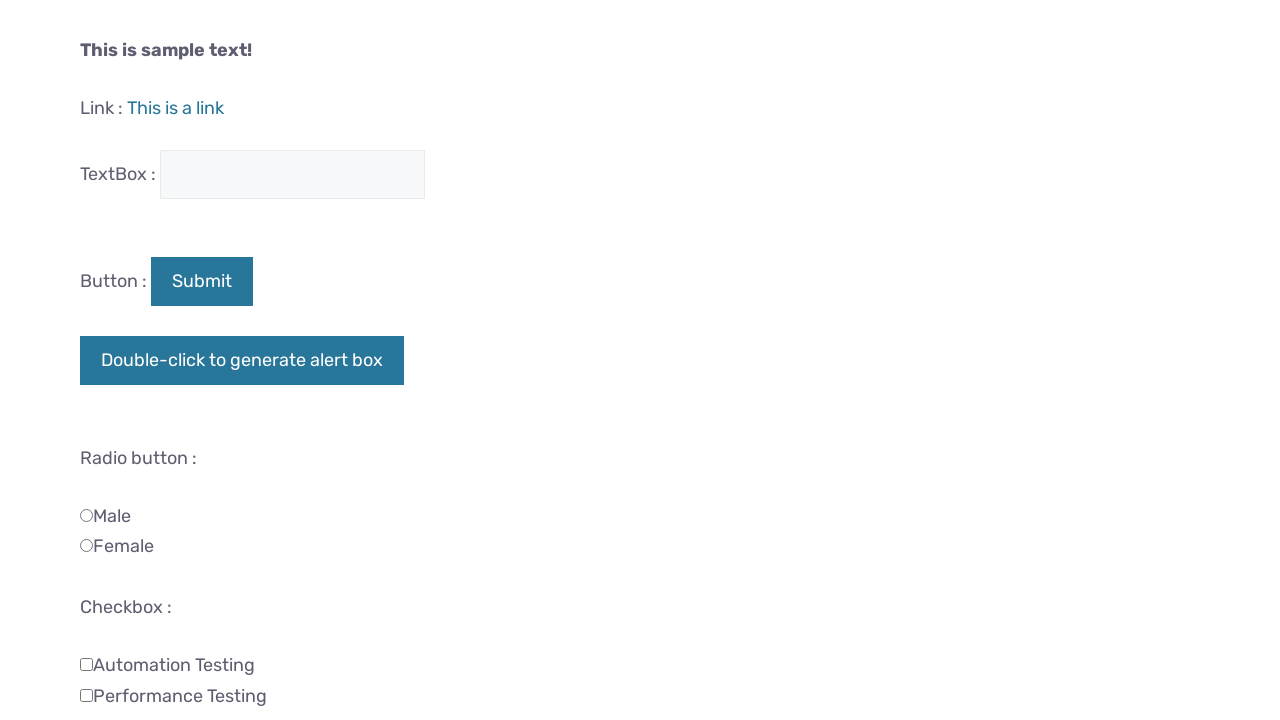

Set up dialog handler to accept alerts
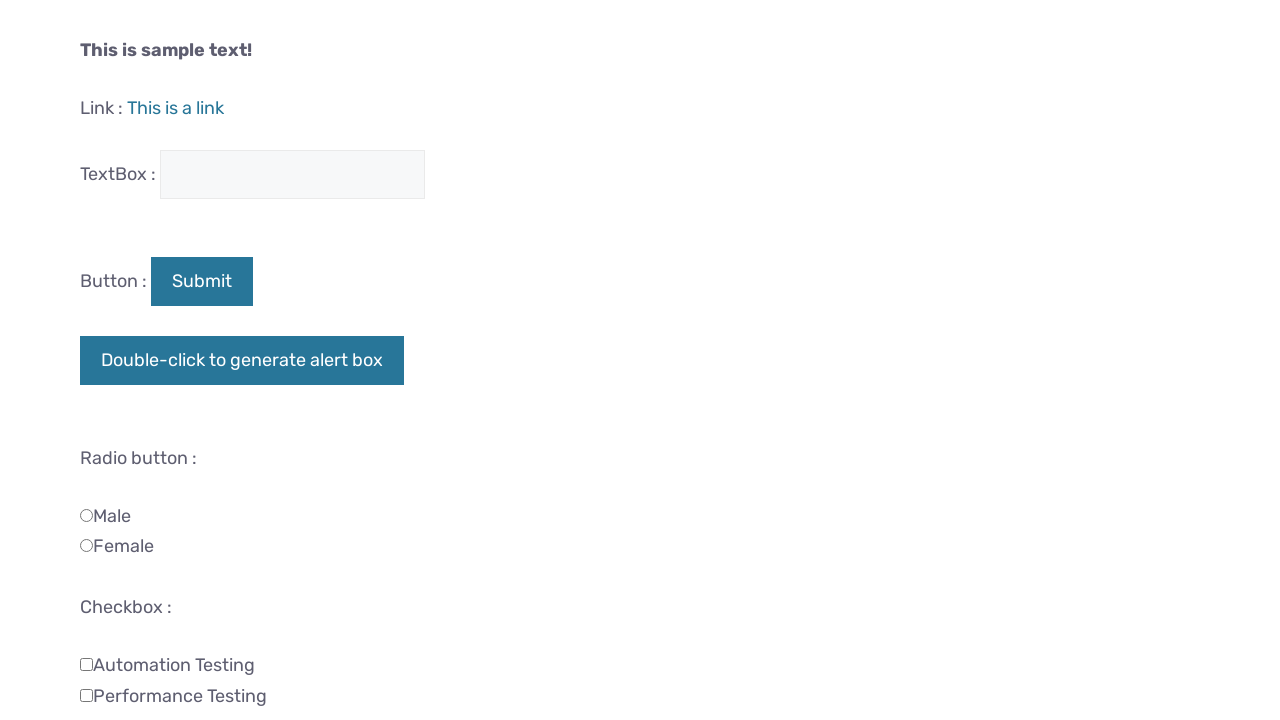

Waited for alert dialog to appear and be accepted
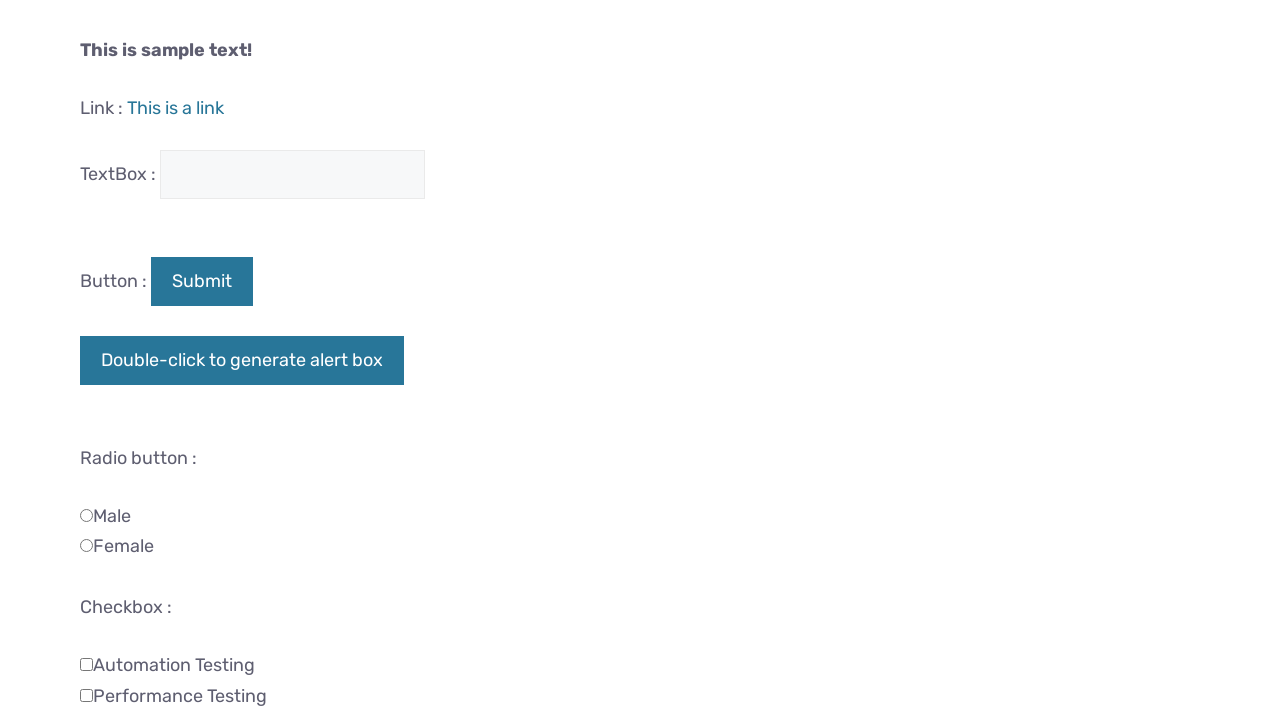

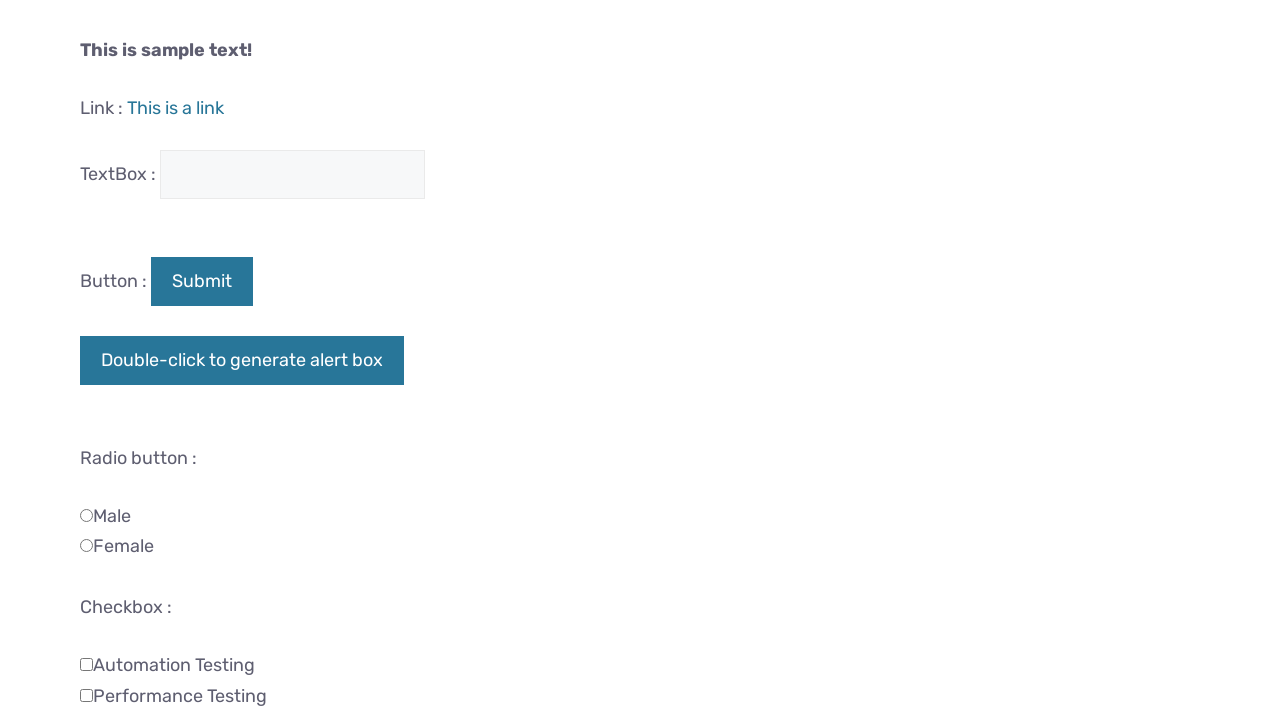